Navigates to the Applitools demo application page and clicks the login button to access the app page

Starting URL: https://demo.applitools.com

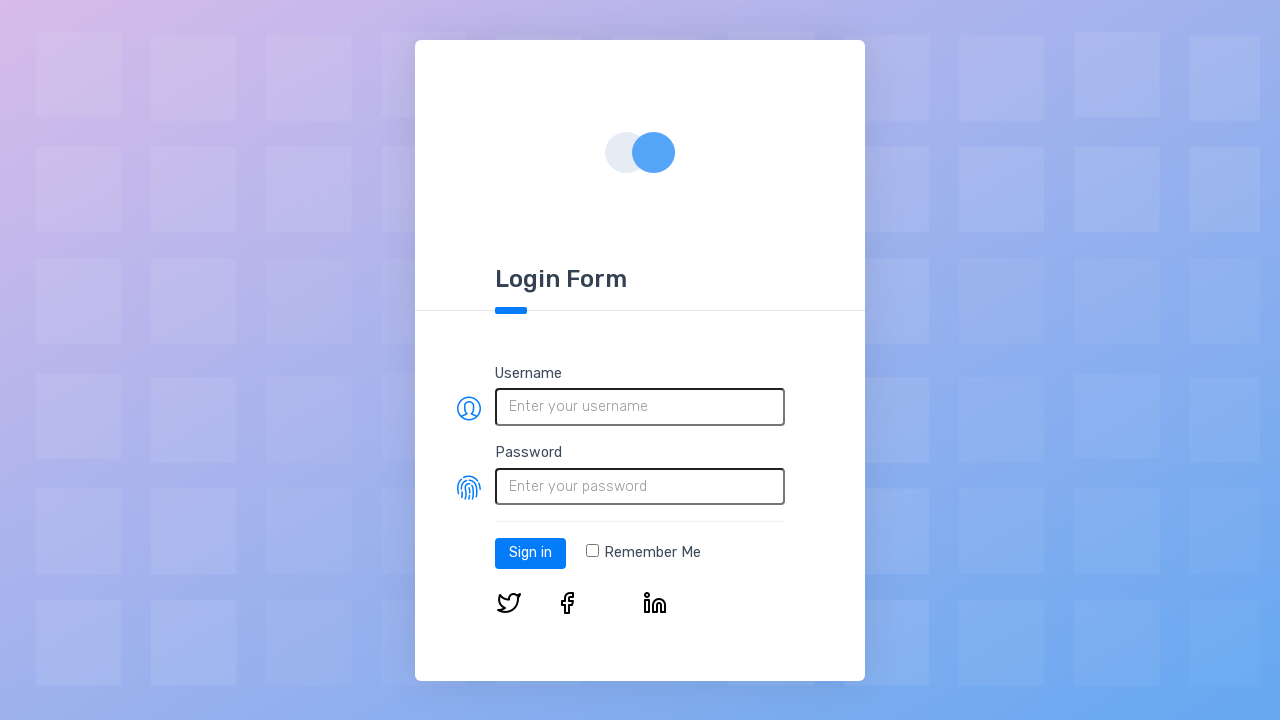

Login button selector loaded on Applitools demo page
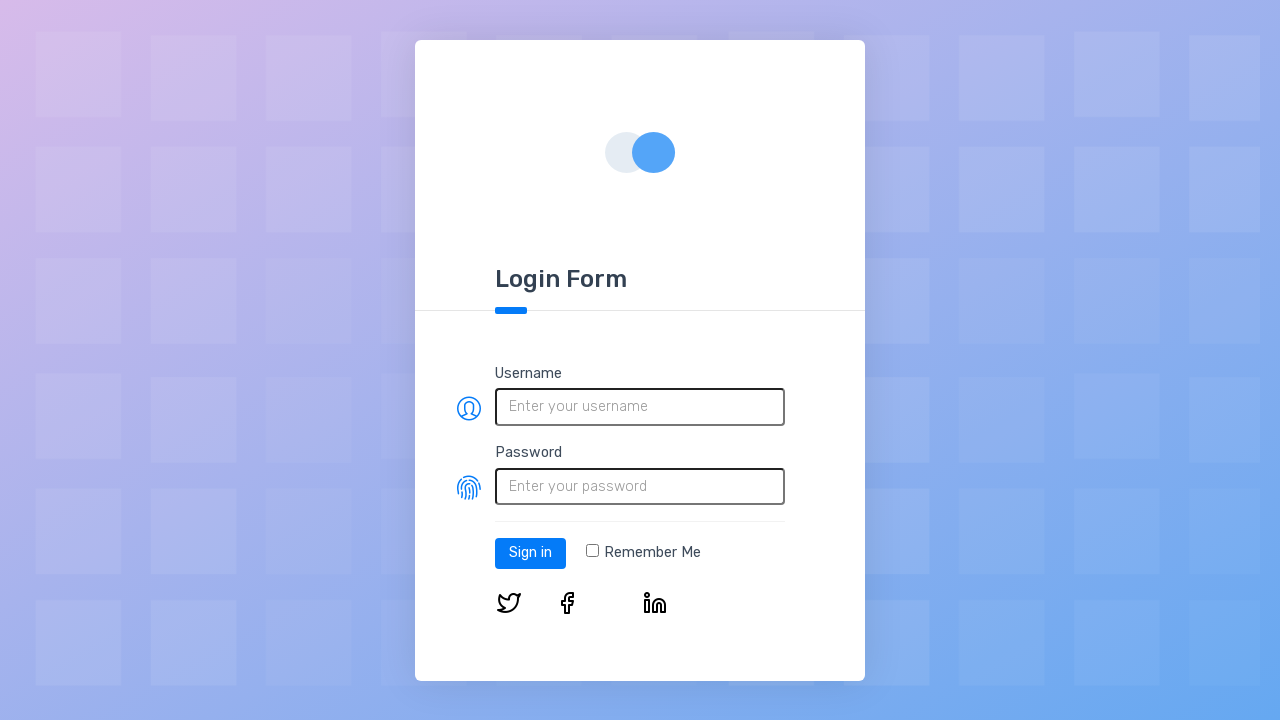

Clicked login button to access app page at (530, 553) on #log-in
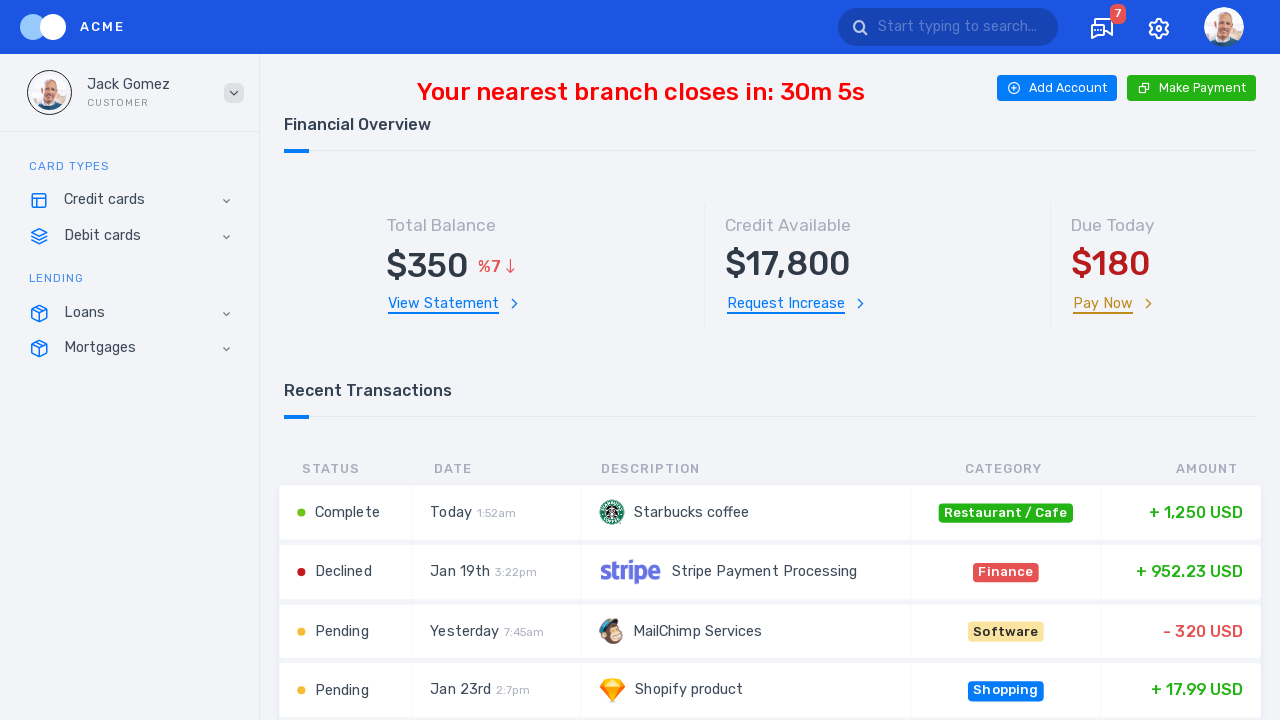

App page loaded after successful login
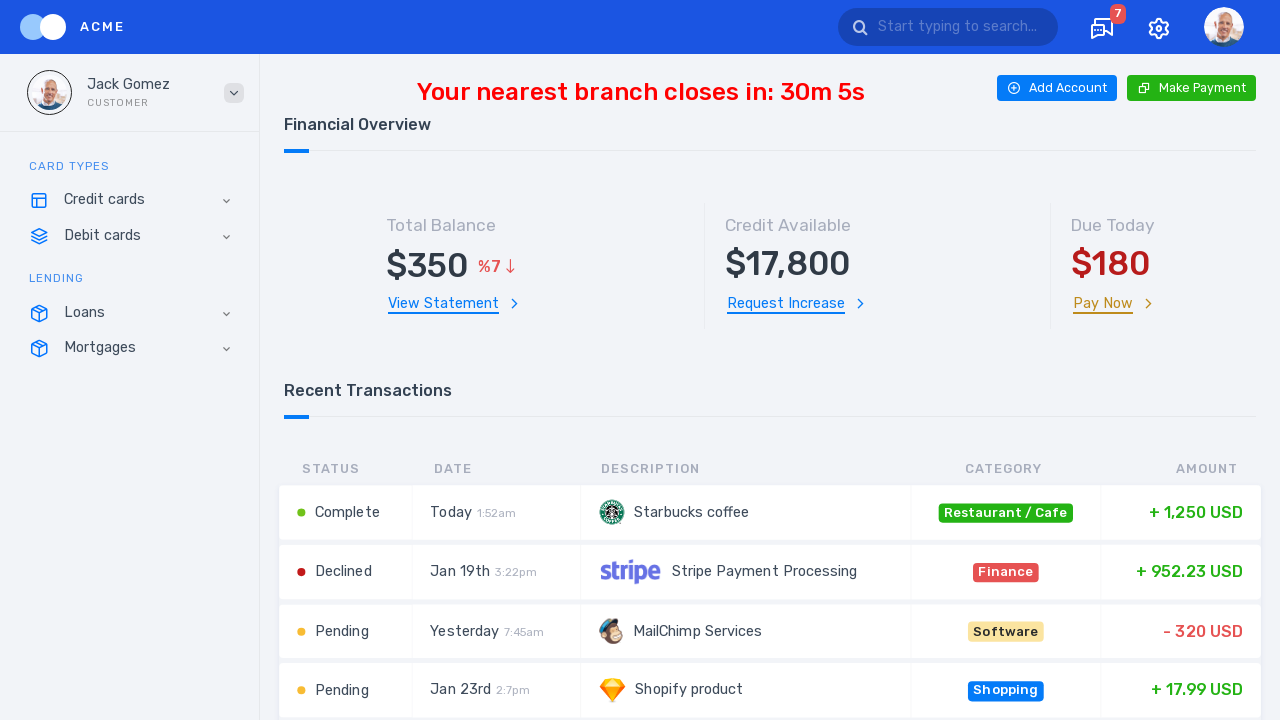

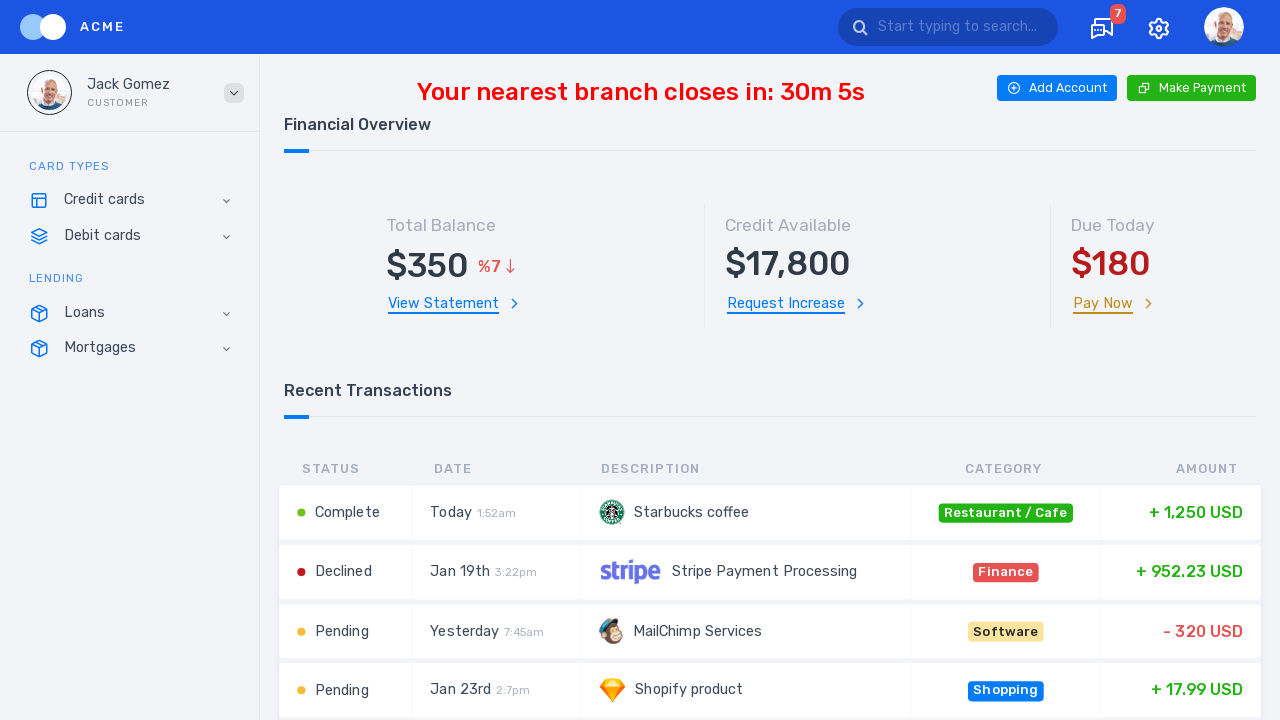